Tests clicking a button and waiting for a paragraph element to appear, then verifies the paragraph text equals "Dopiero się pojawiłem!"

Starting URL: https://testeroprogramowania.github.io/selenium/wait2.html

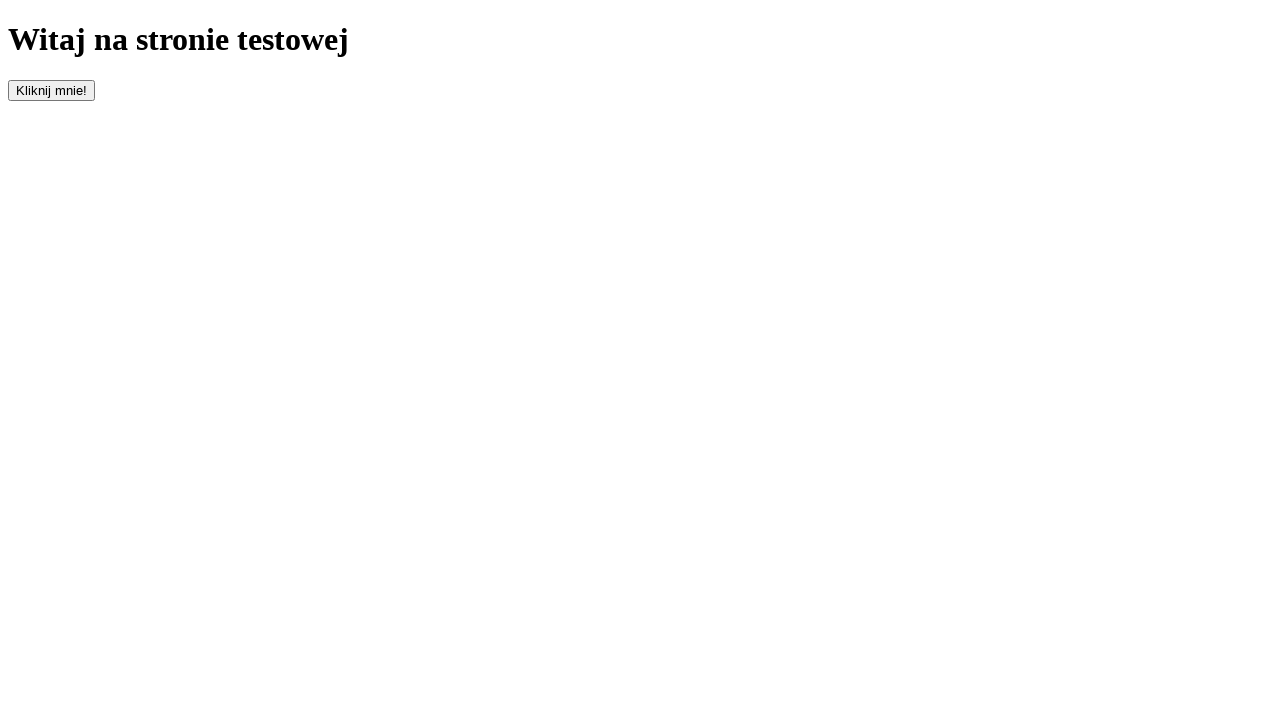

Navigated to wait2.html test page
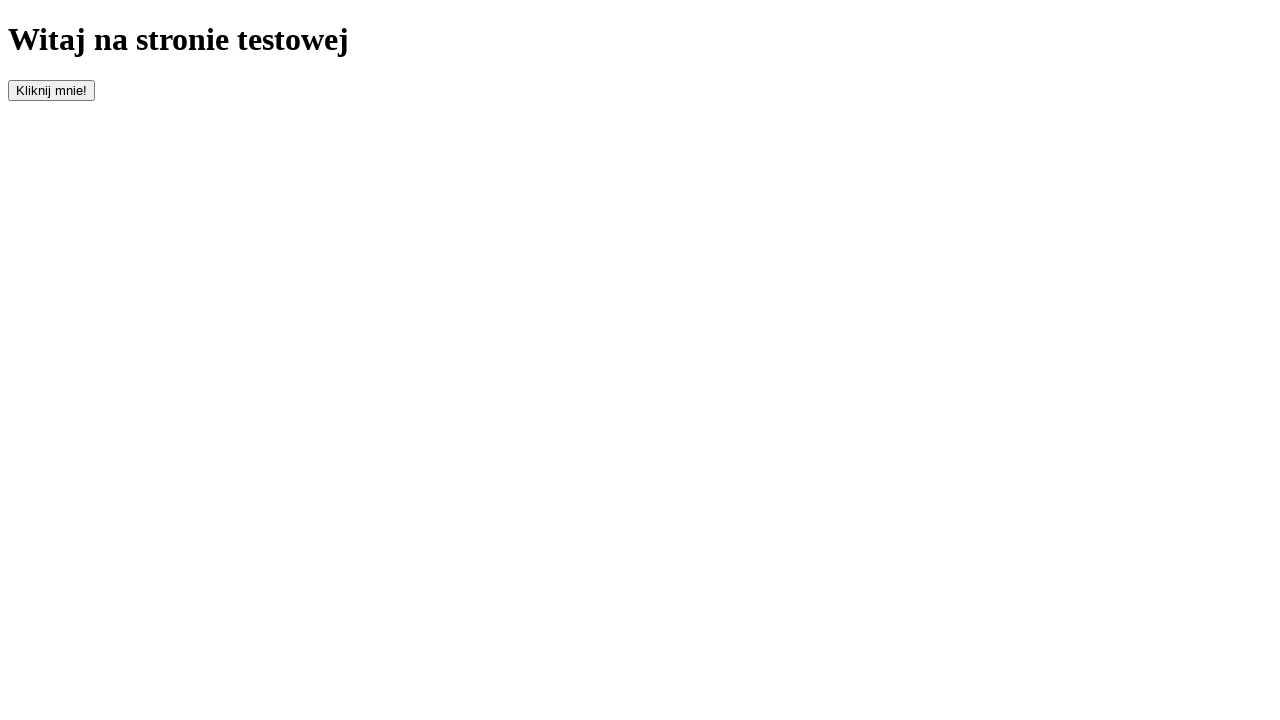

Clicked the button with id 'clickOnMe' at (52, 90) on #clickOnMe
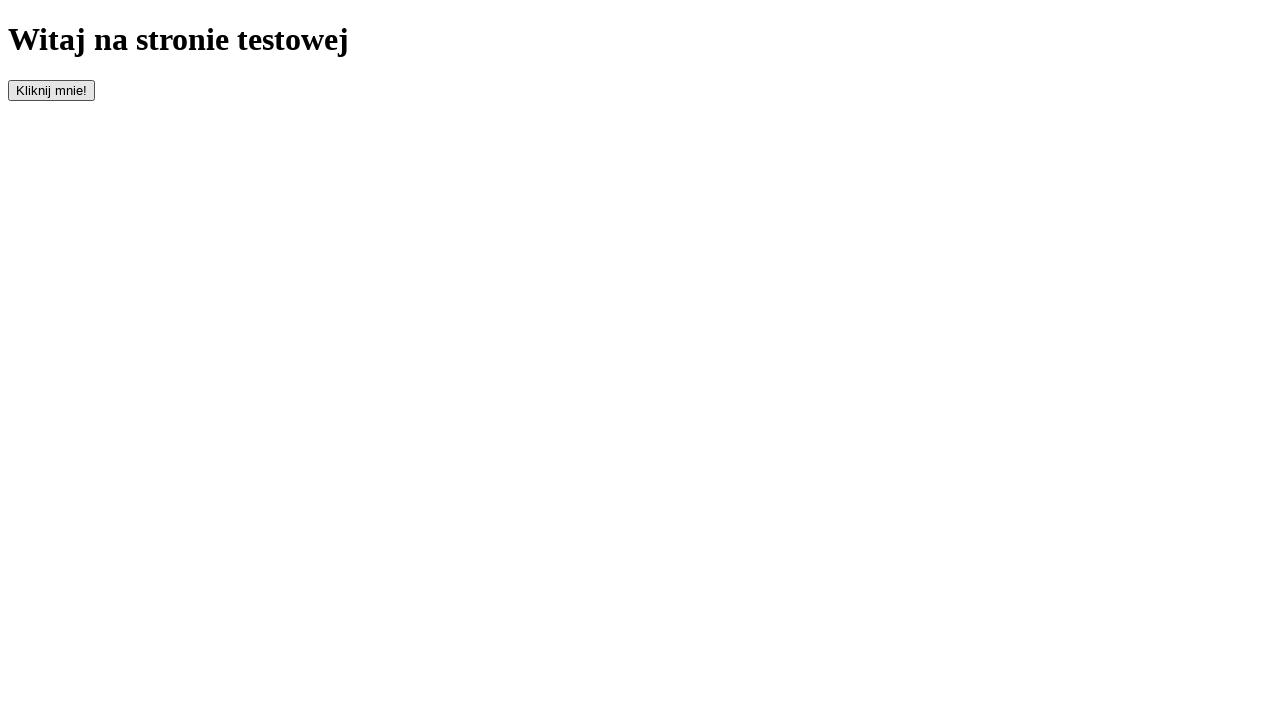

Paragraph element appeared on the page
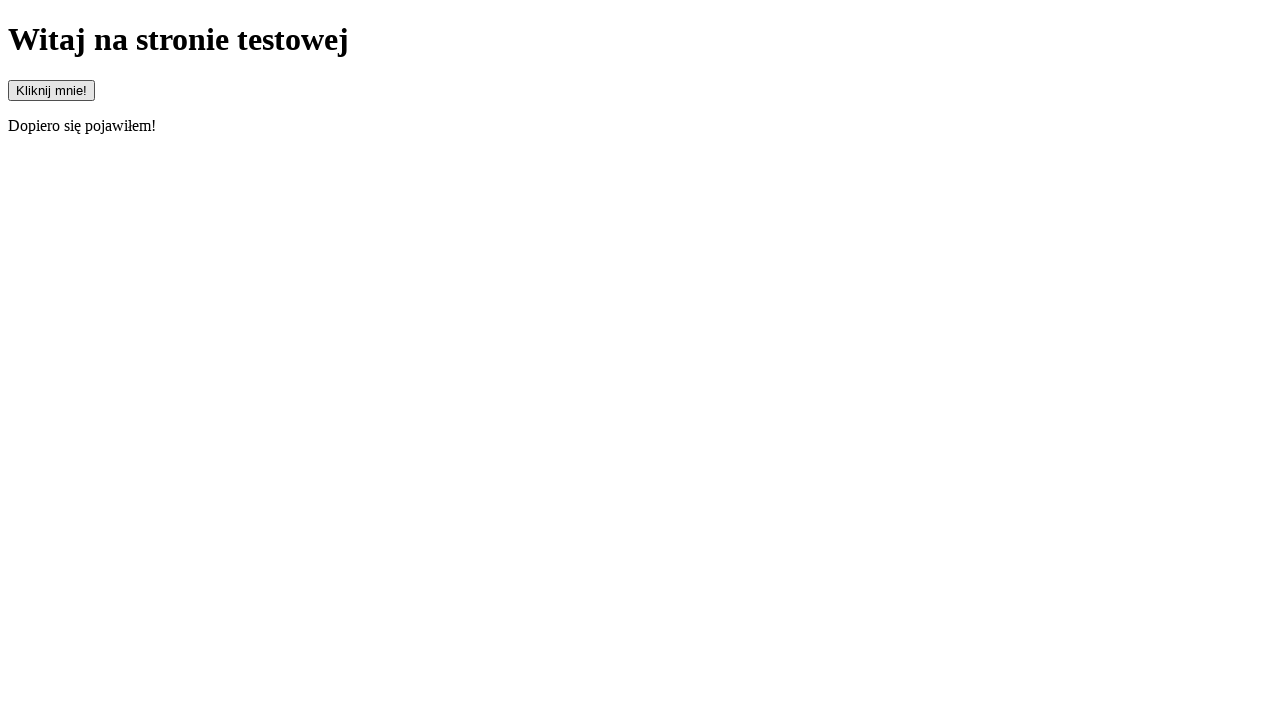

Retrieved paragraph text content
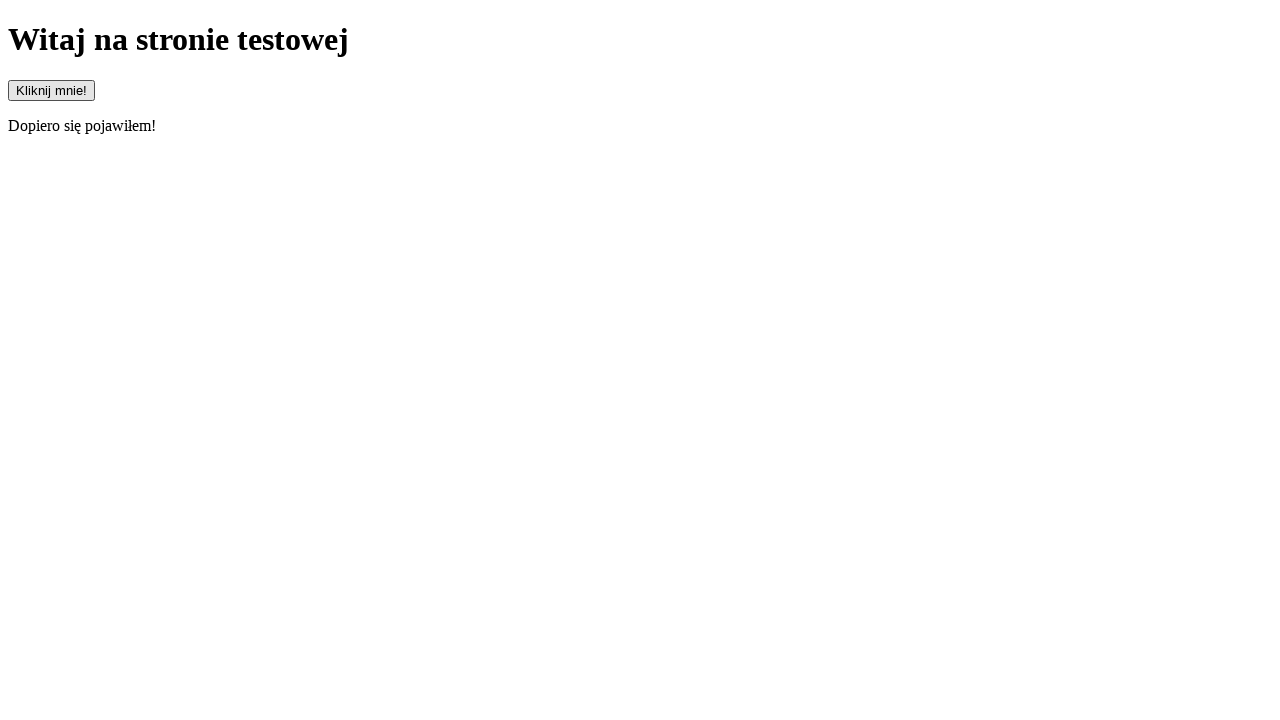

Verified paragraph text equals 'Dopiero się pojawiłem!'
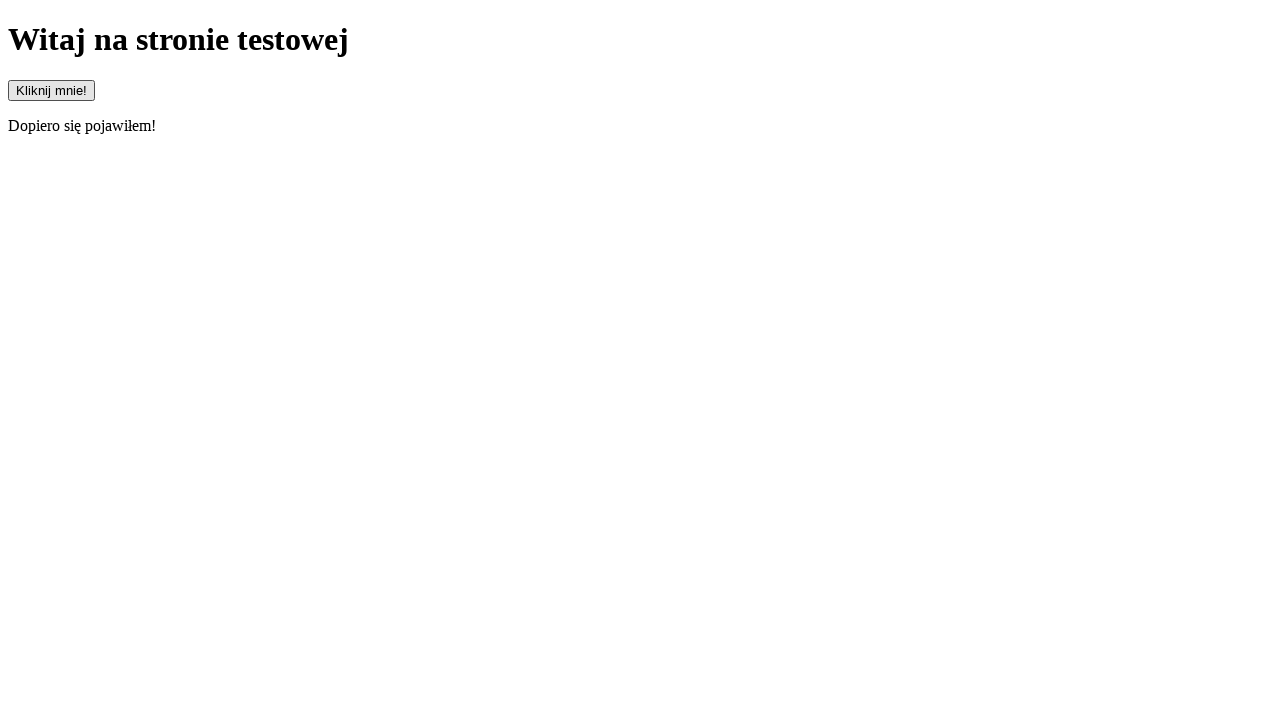

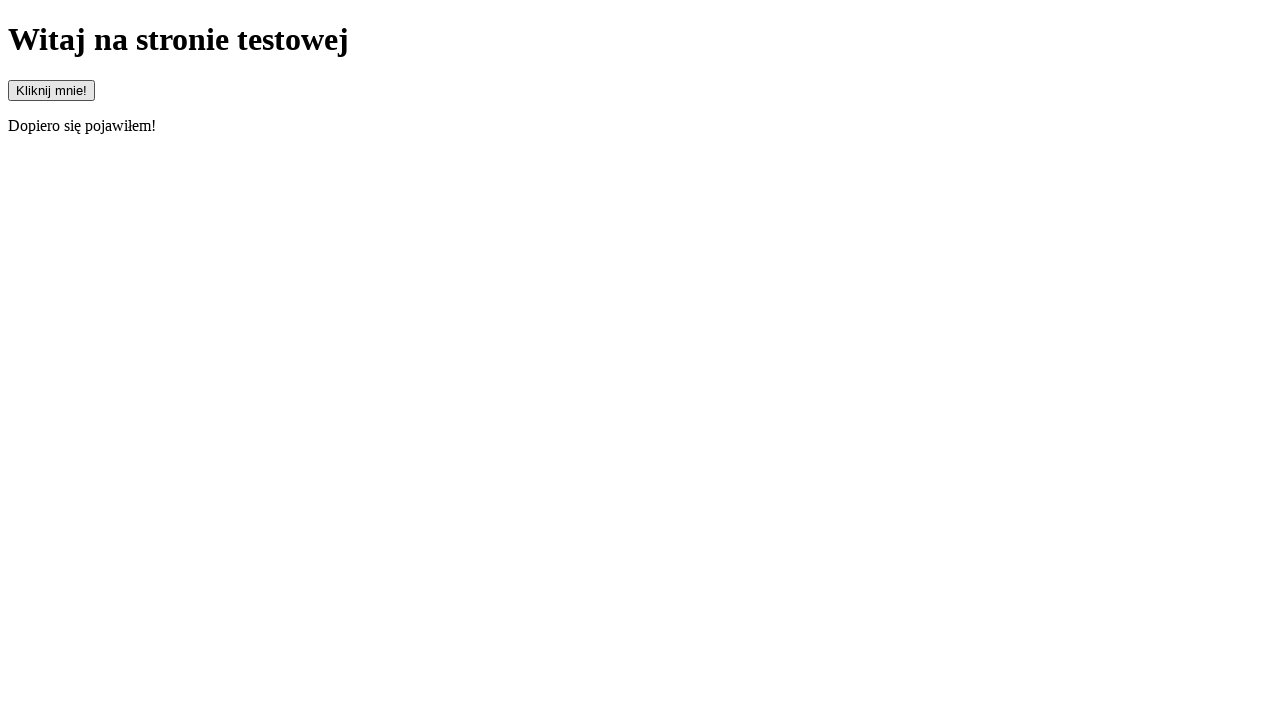